Tests finding all elements with a specific class name, counting them, and accessing specific elements by index

Starting URL: https://kristinek.github.io/site/examples/locators

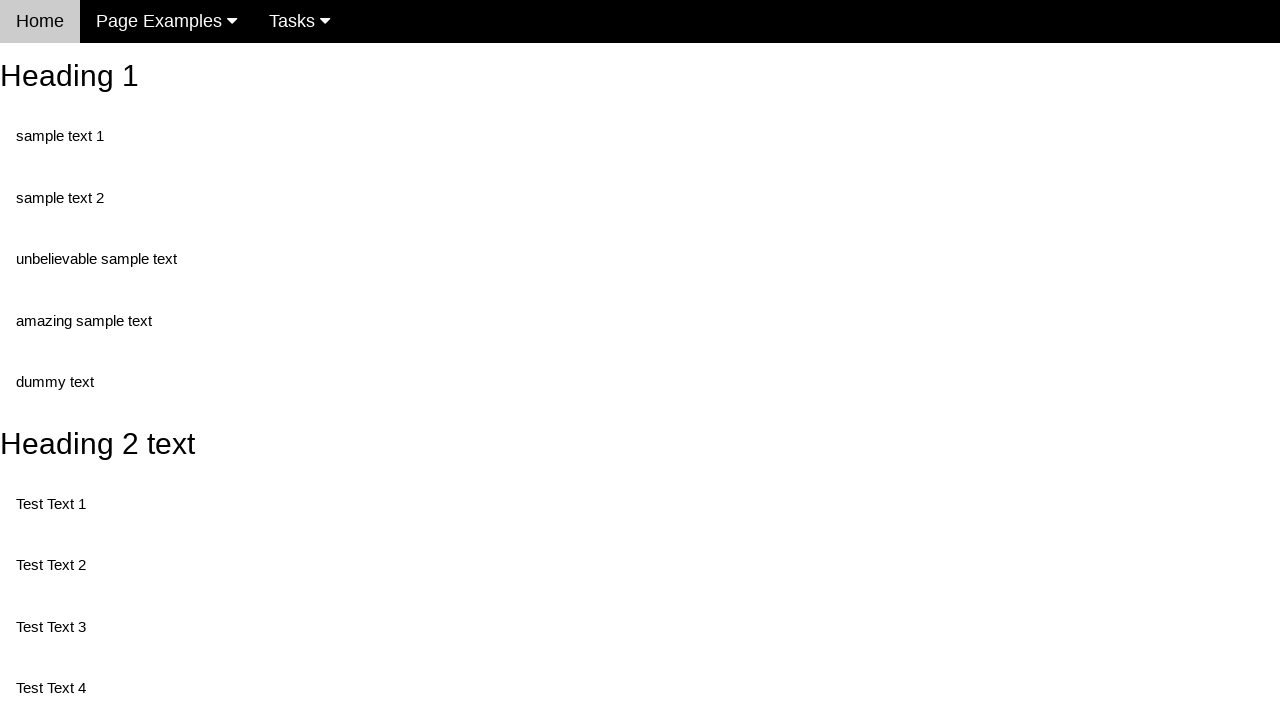

Navigated to locators example page
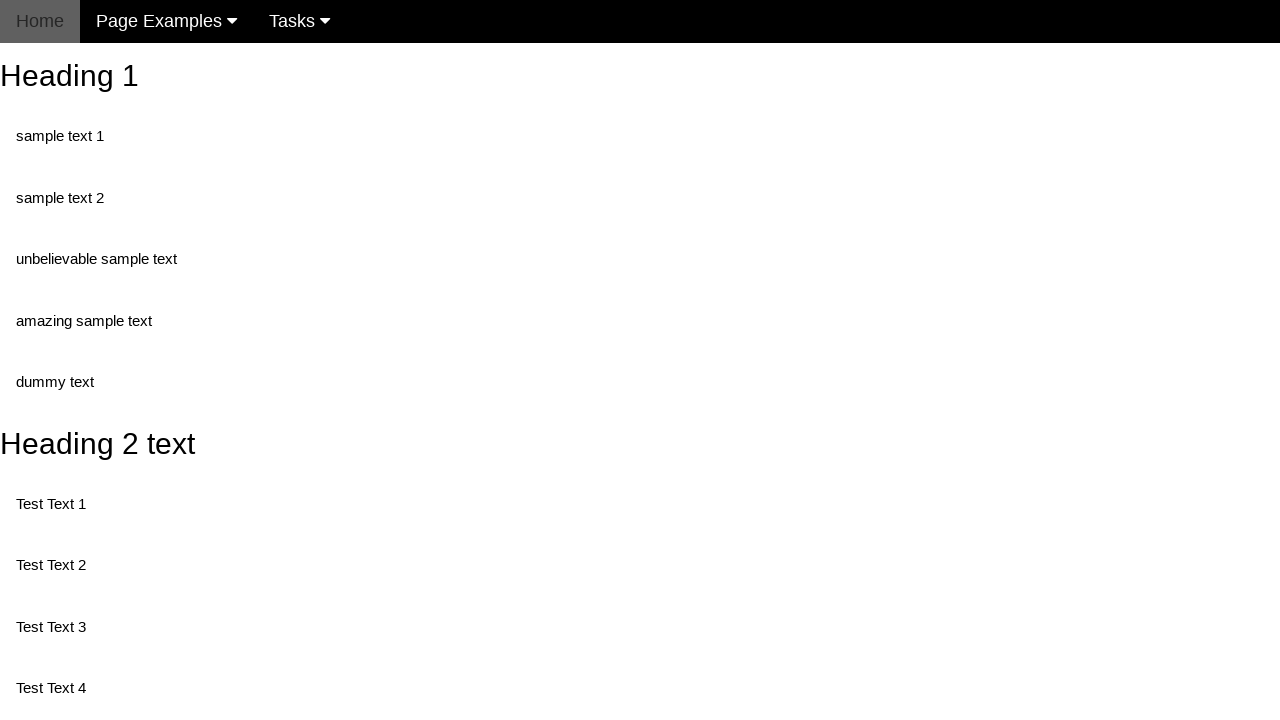

Located all elements with class 'test'
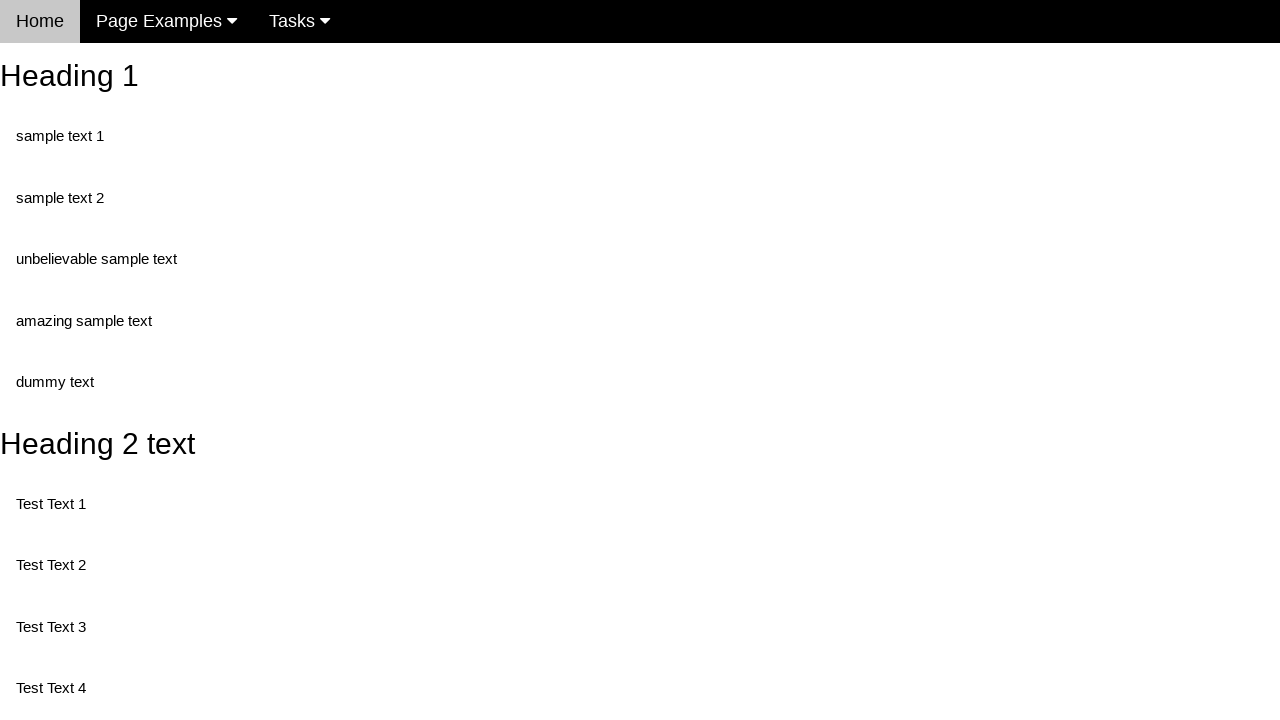

Retrieved count of test elements: 5
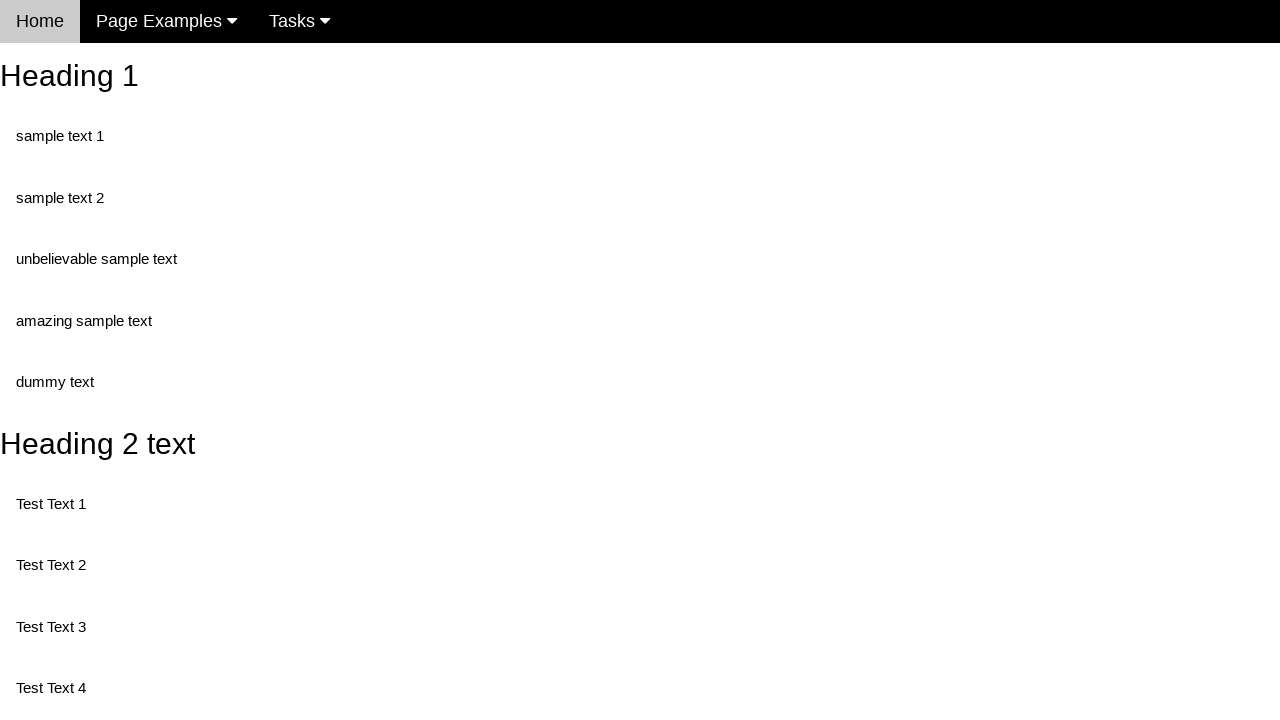

Retrieved text from first test element: 'Test Text 1'
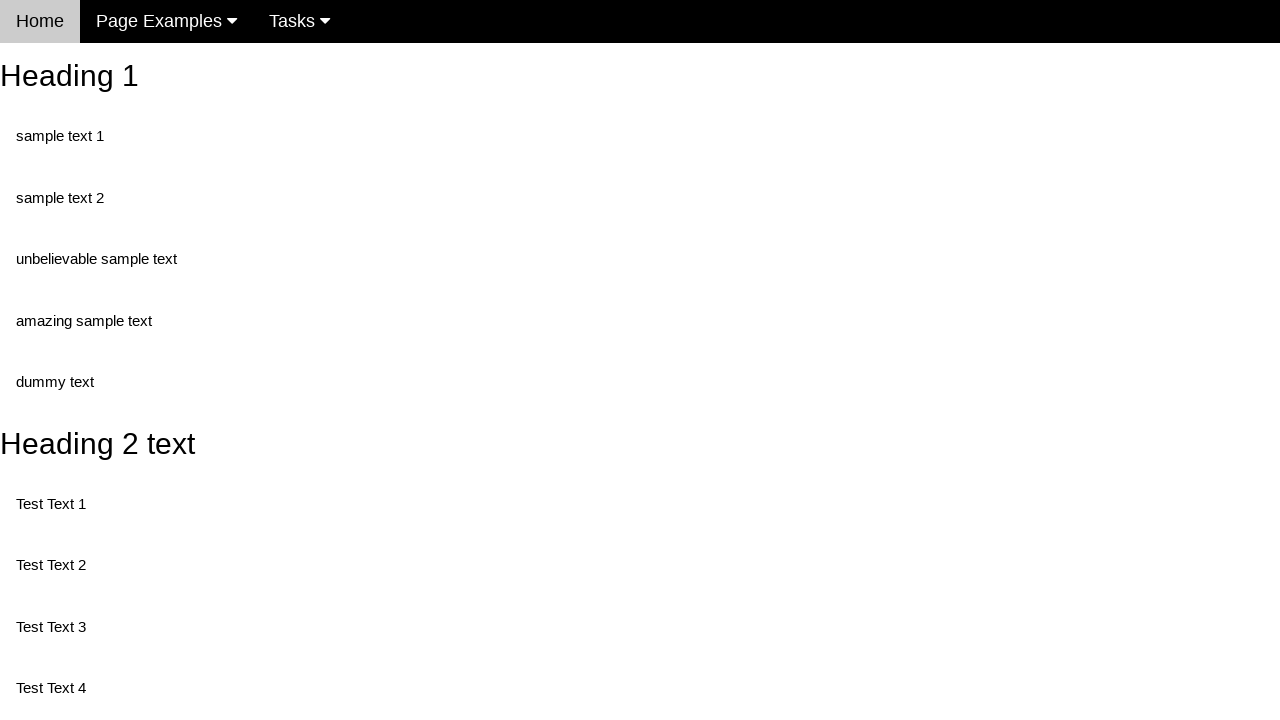

Retrieved text from third test element: 'Test Text 4'
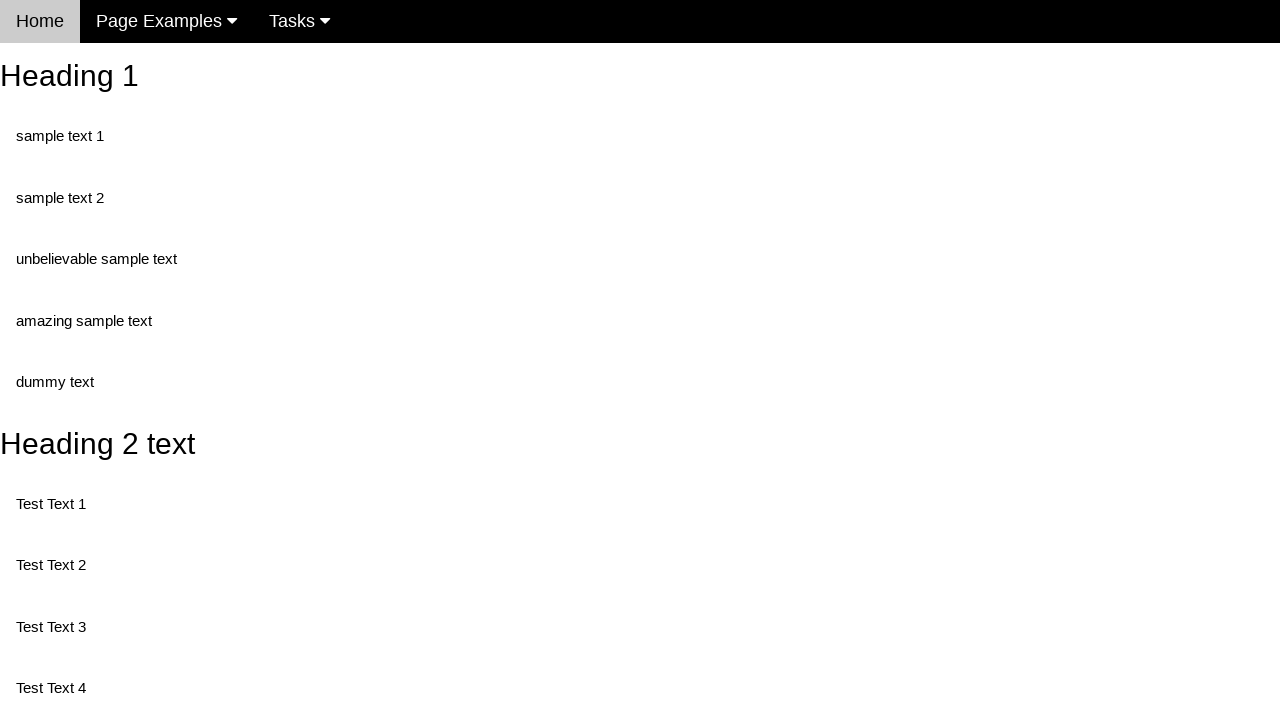

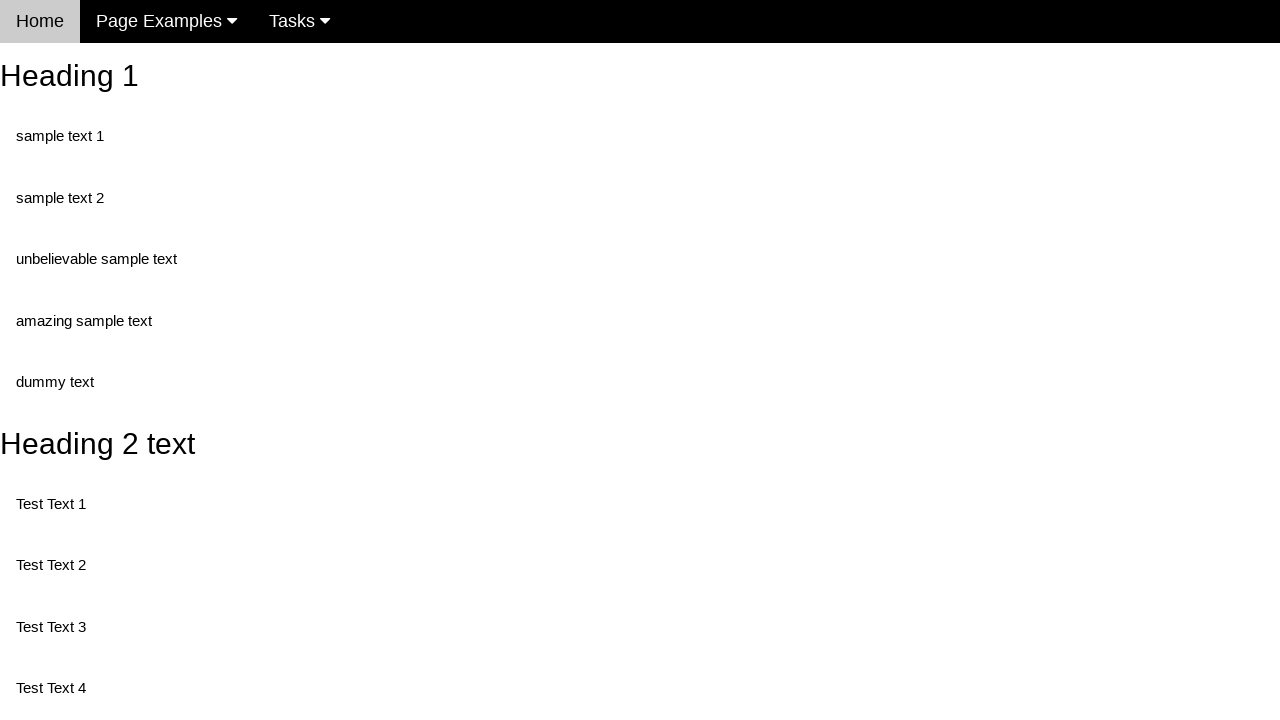